Navigates to the MyAnimeList page for the anime "Log Horizon" to view its details

Starting URL: https://myanimelist.net/anime/17265/Log_Horizon

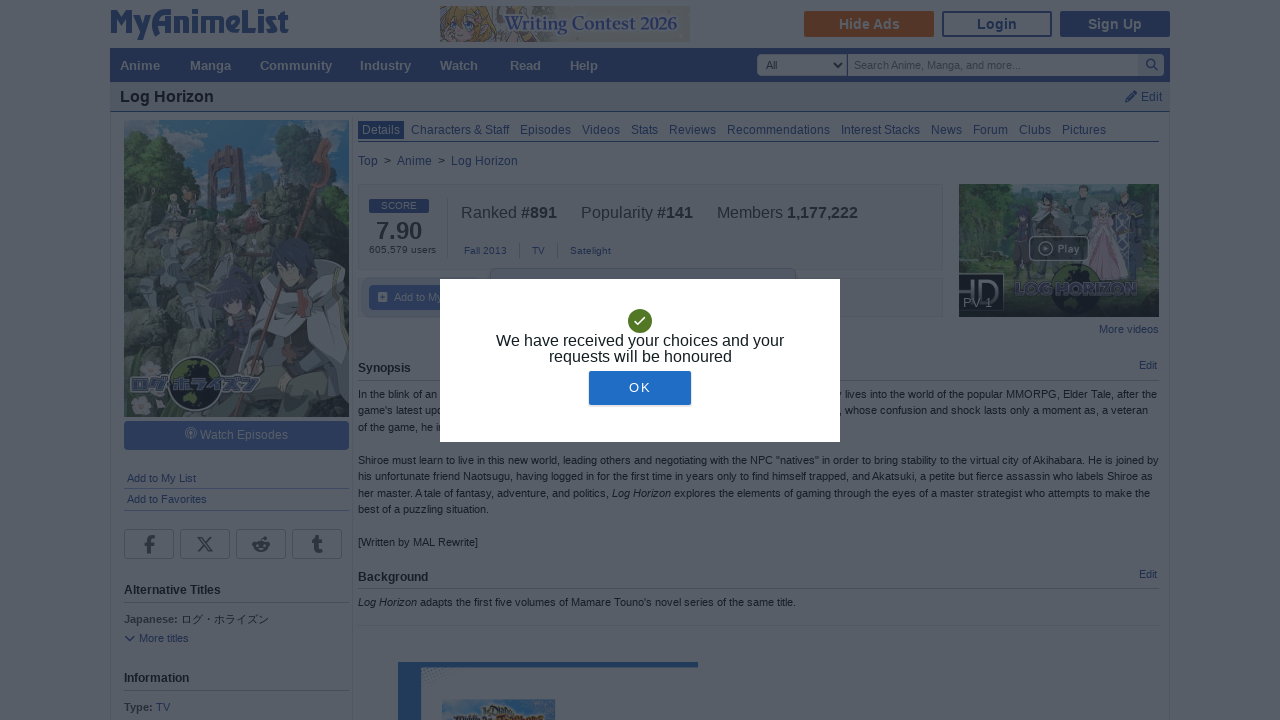

Anime page content loaded - title element is now visible
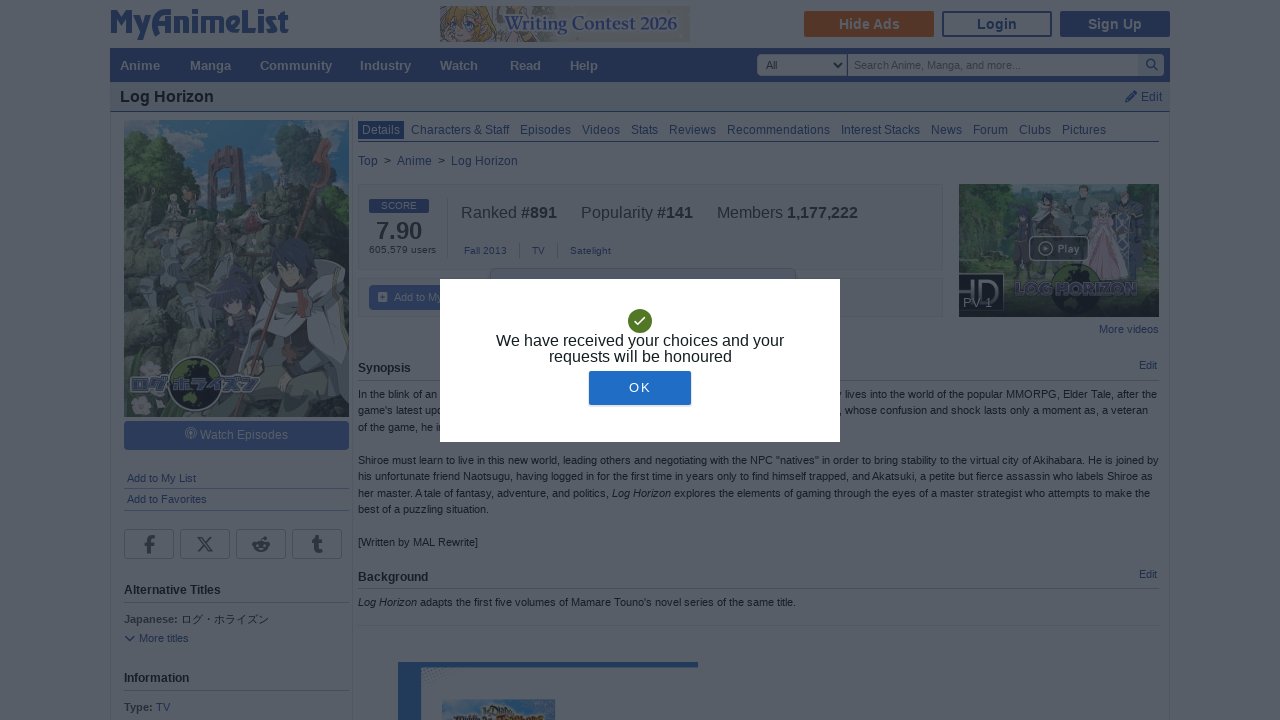

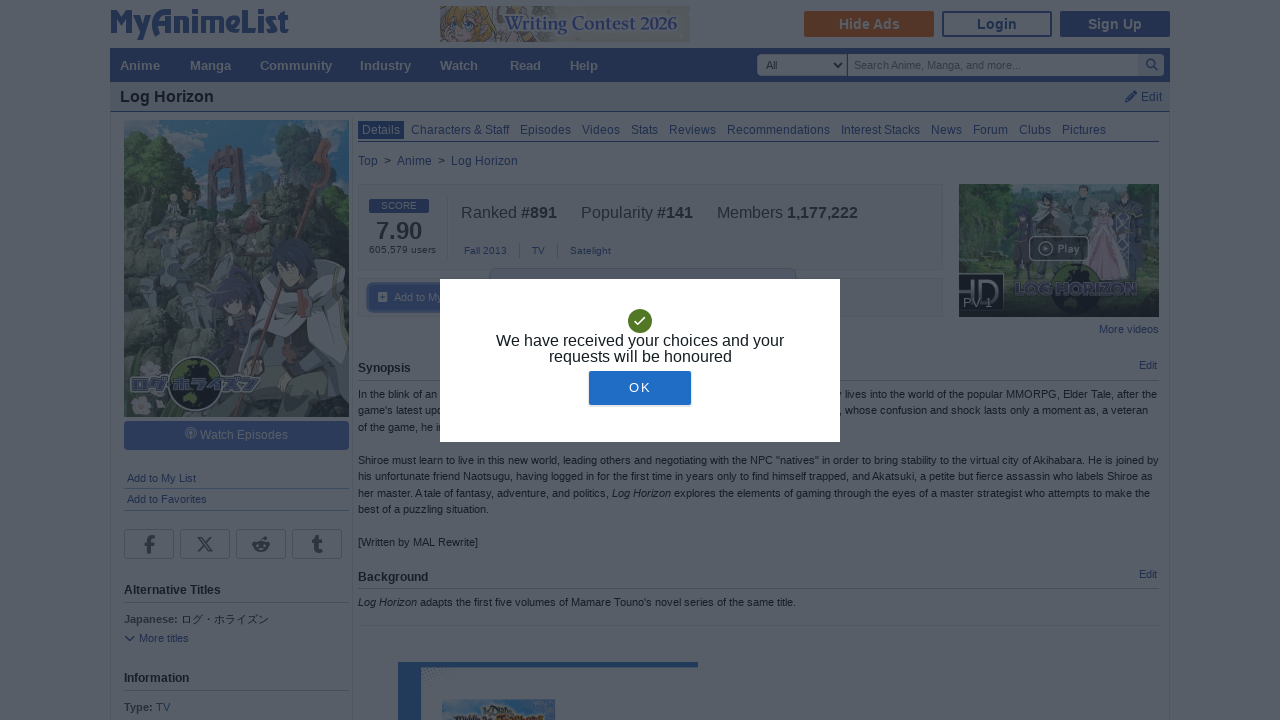